Navigates to Spotify homepage and verifies the URL is correct

Starting URL: https://open.spotify.com/

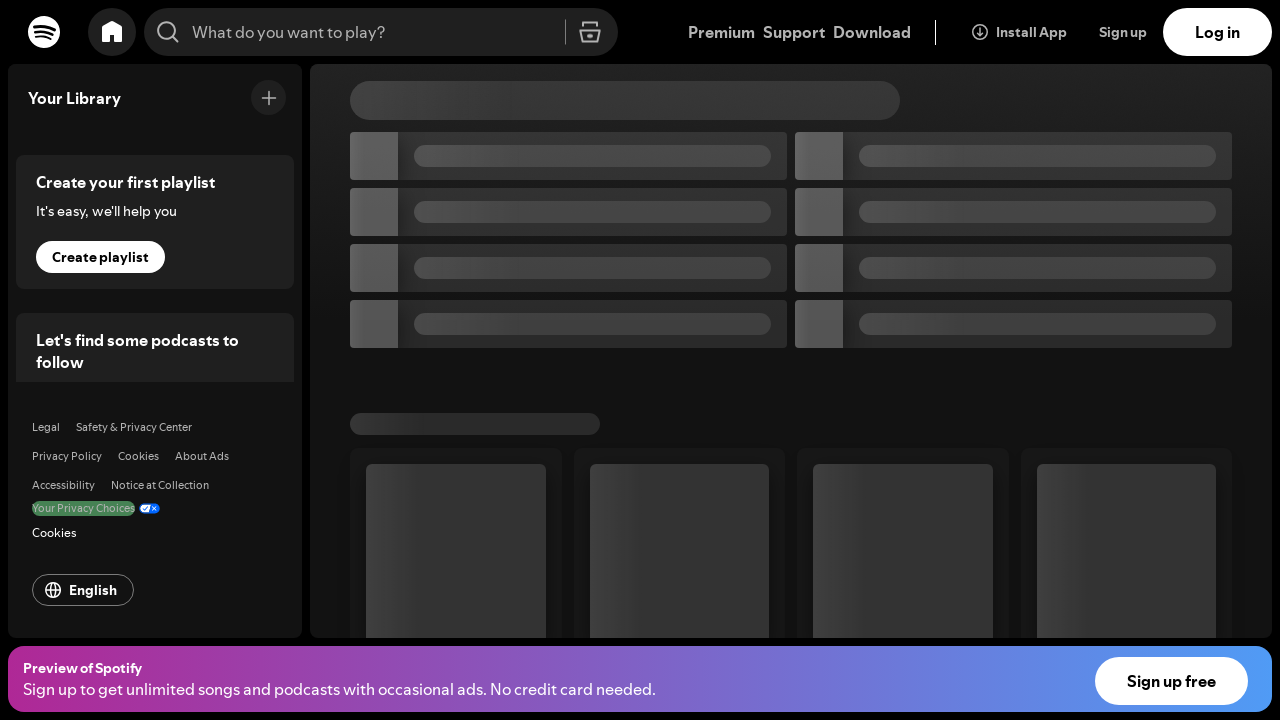

Verified that current URL matches Spotify homepage (https://open.spotify.com/)
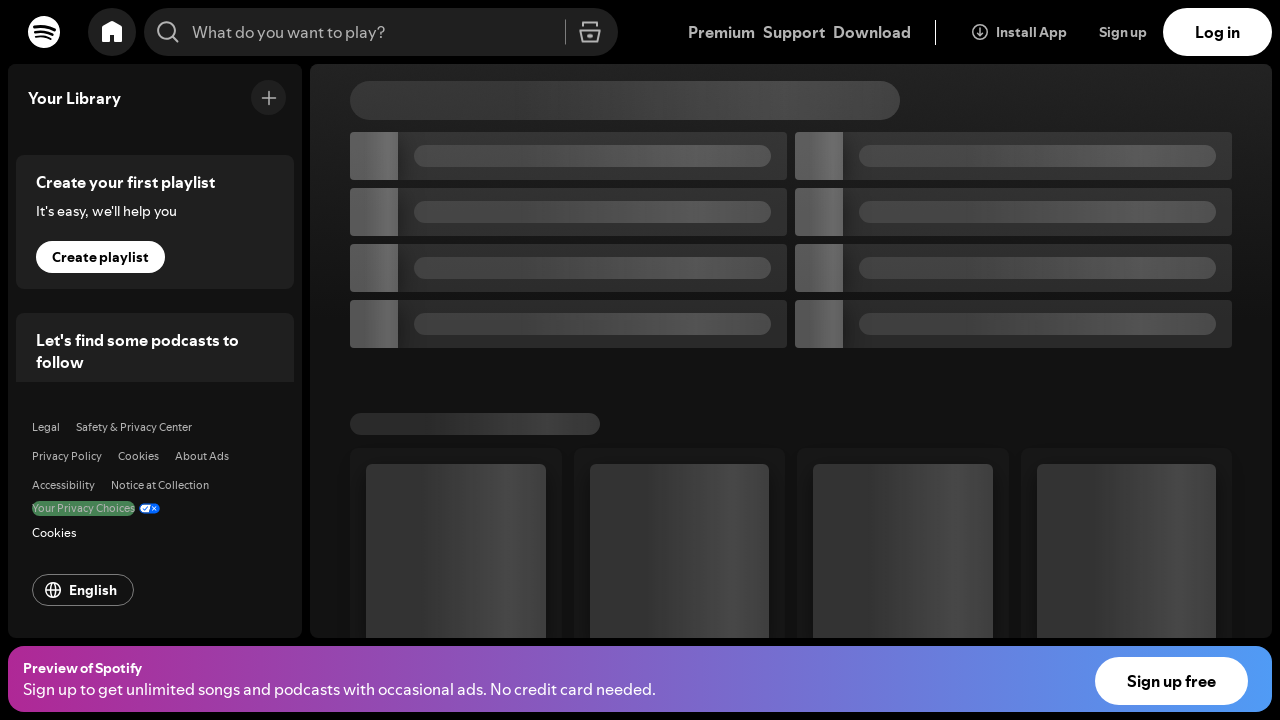

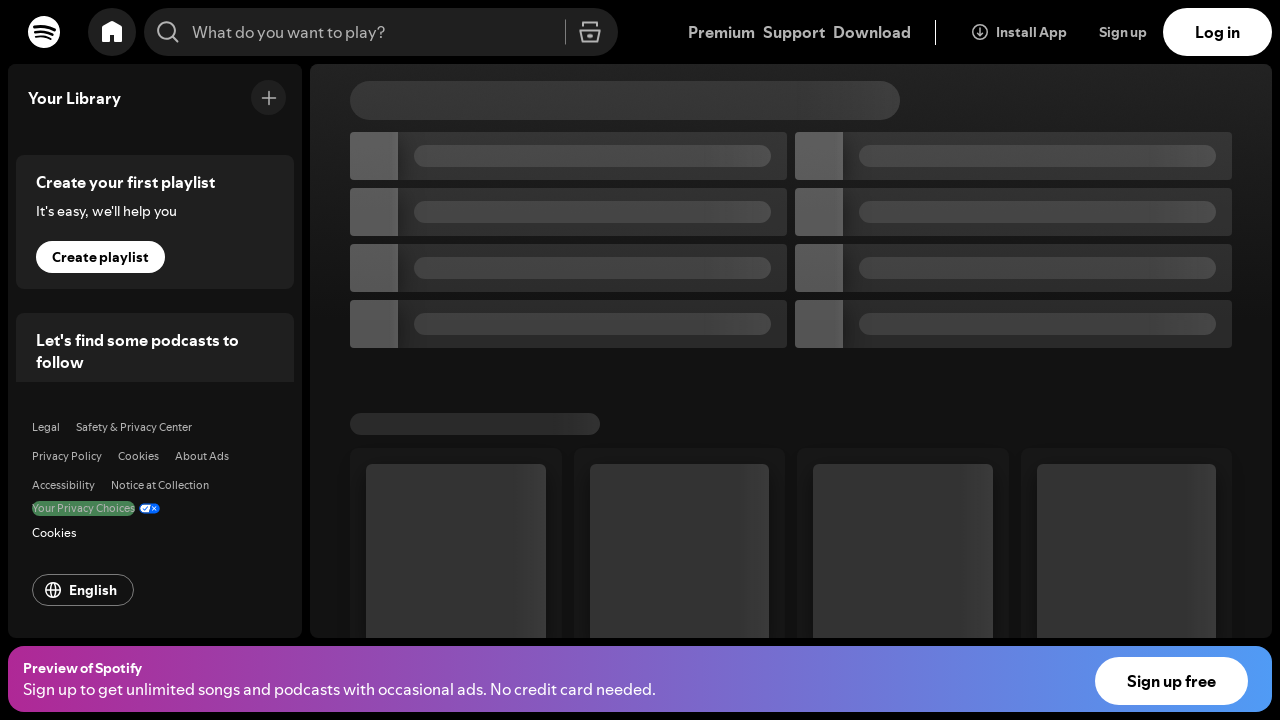